Tests infinite scroll functionality on a YouTube channel page by scrolling down multiple times to load more content dynamically.

Starting URL: https://www.youtube.com/channel/UCJk_YsKlbt48UTCb1rKfsGw

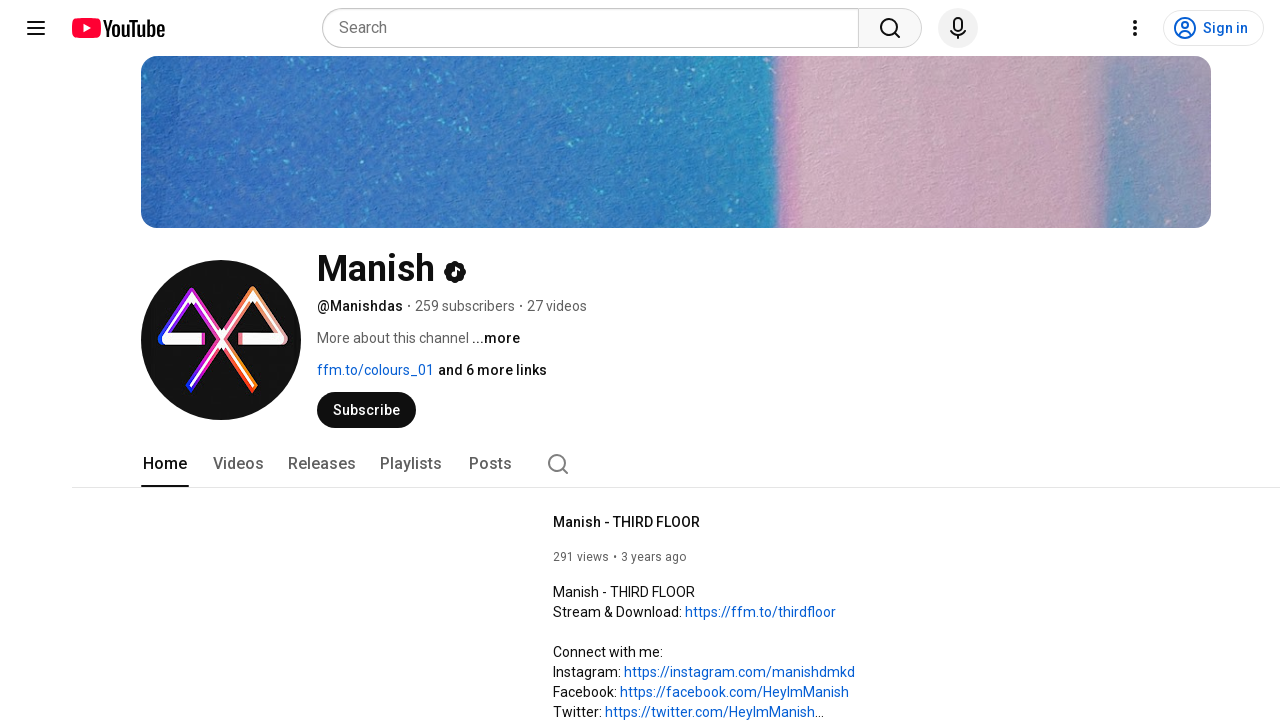

Scrolled down by 1000 pixels (iteration 1/6)
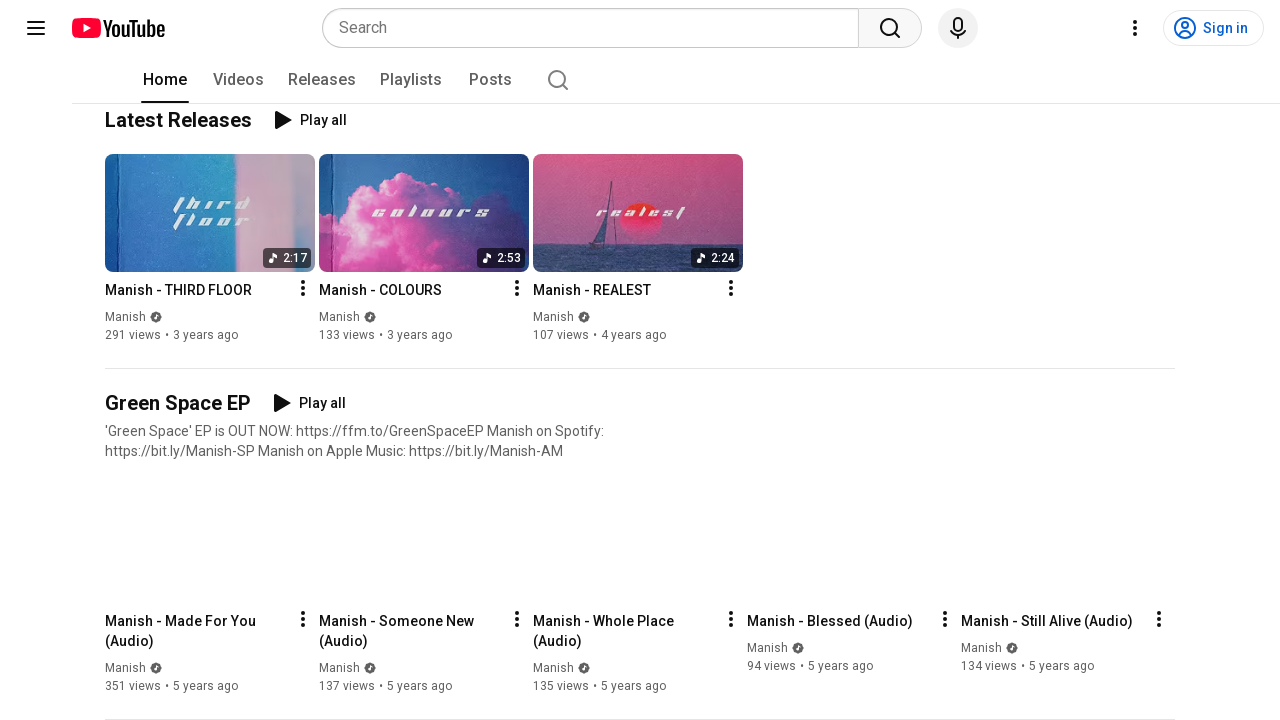

Waited 2 seconds for new content to load dynamically
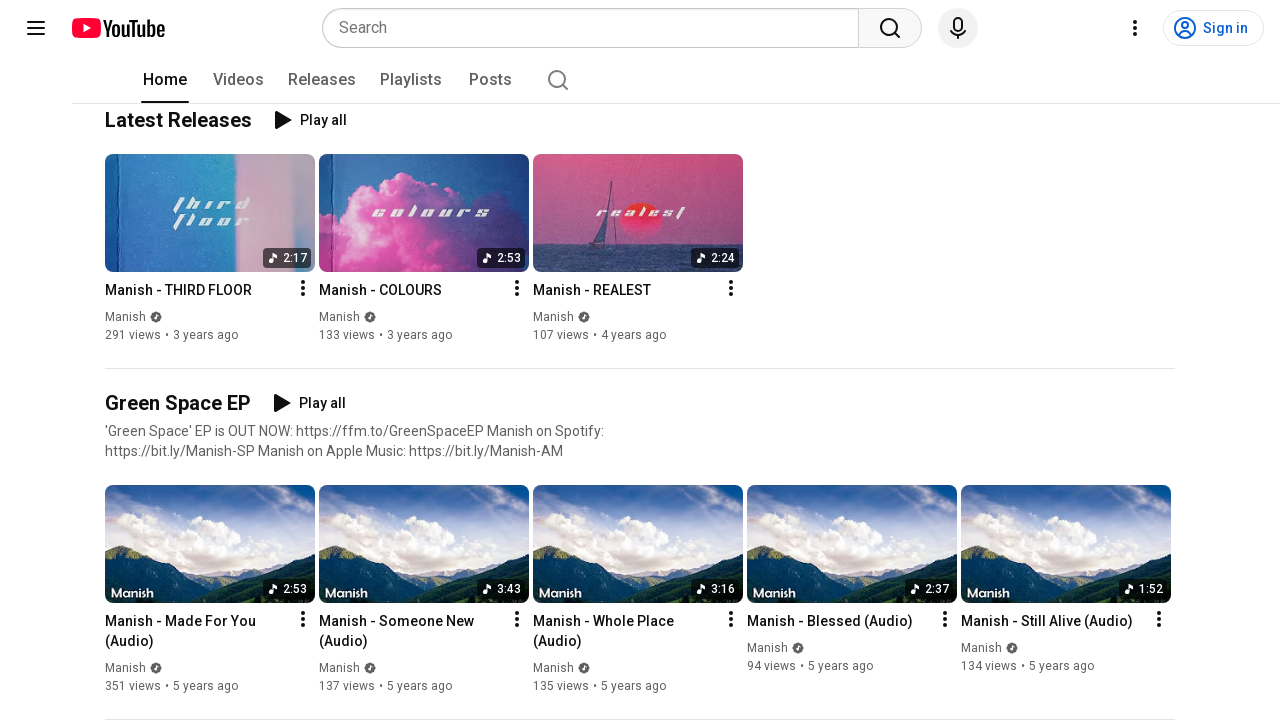

Scrolled down by 1000 pixels (iteration 2/6)
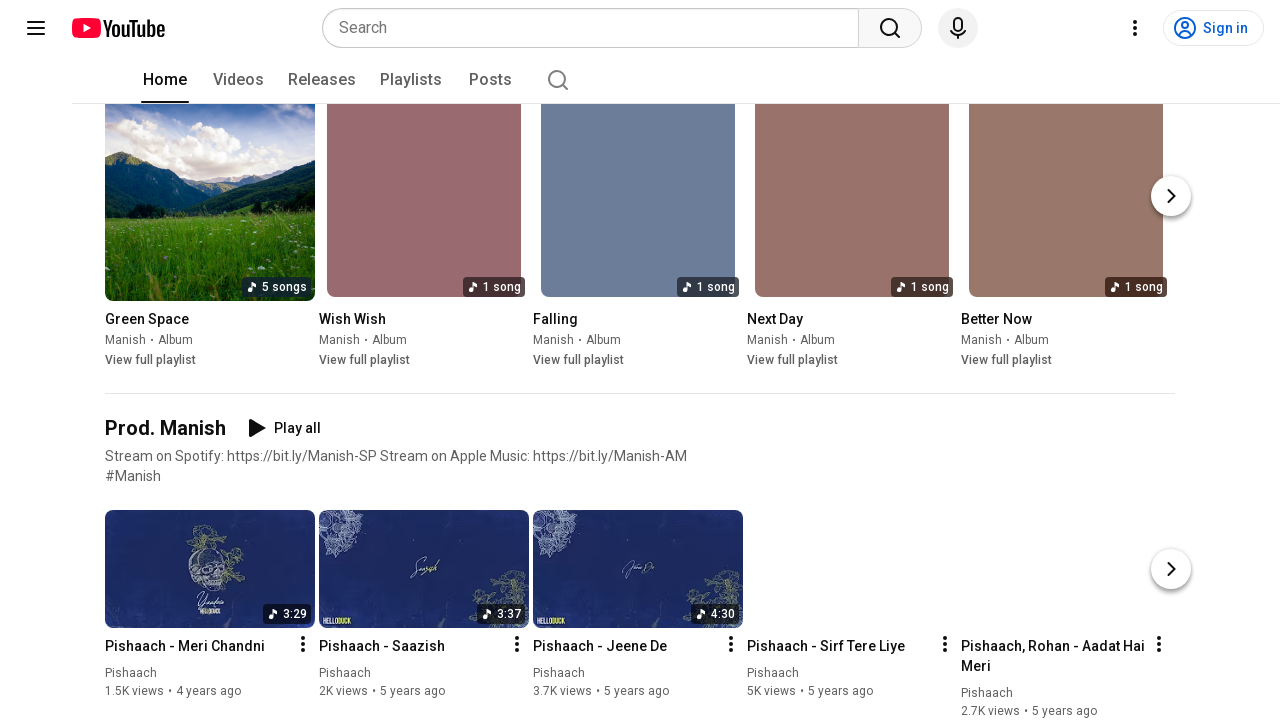

Waited 2 seconds for new content to load dynamically
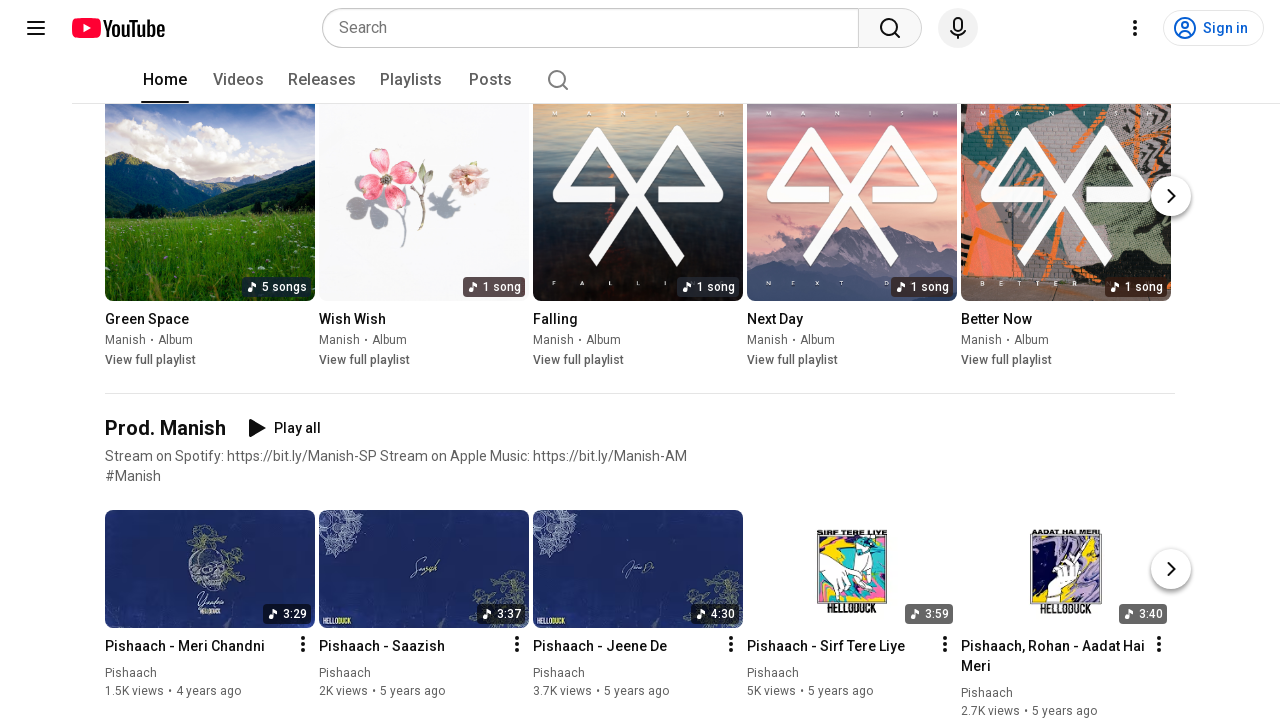

Scrolled down by 1000 pixels (iteration 3/6)
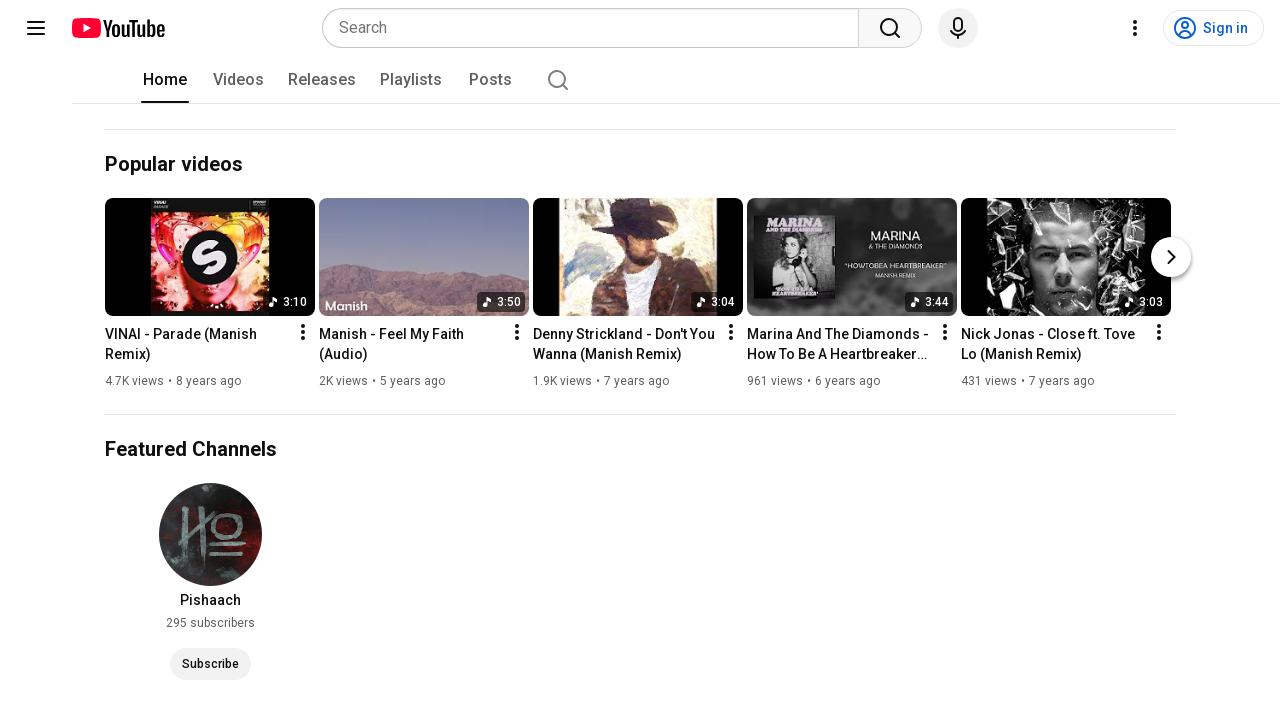

Waited 2 seconds for new content to load dynamically
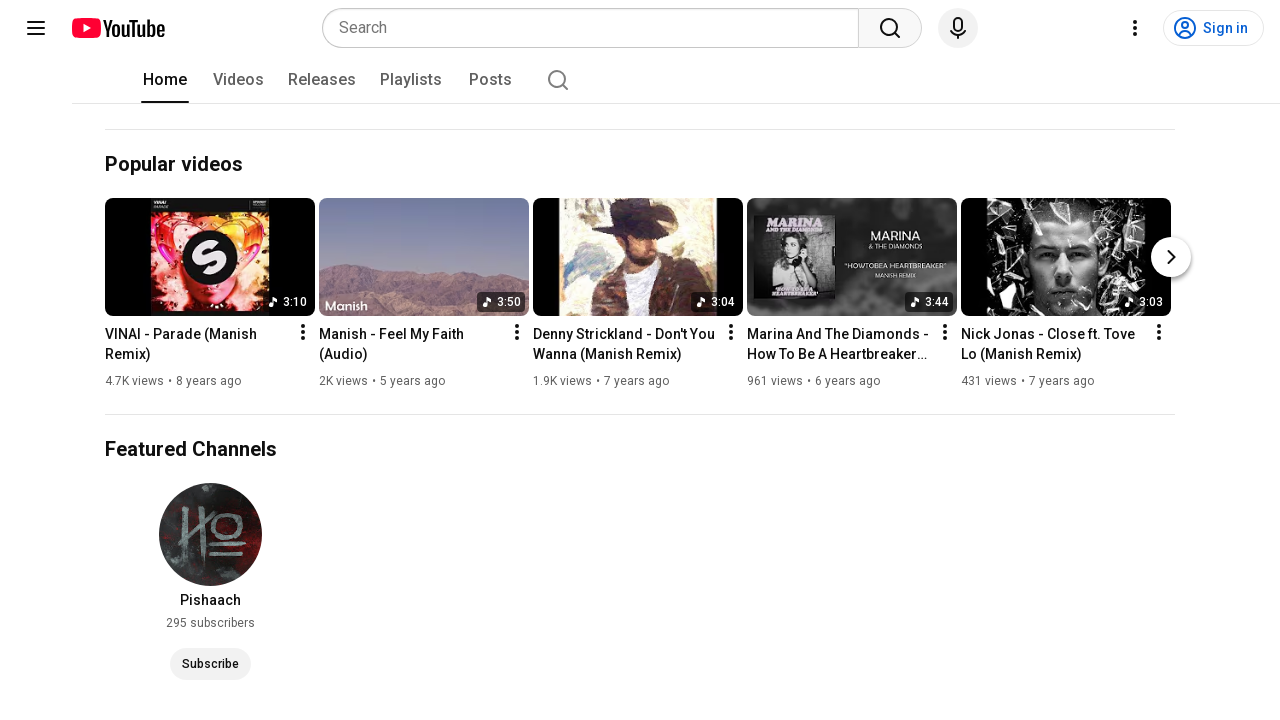

Scrolled down by 1000 pixels (iteration 4/6)
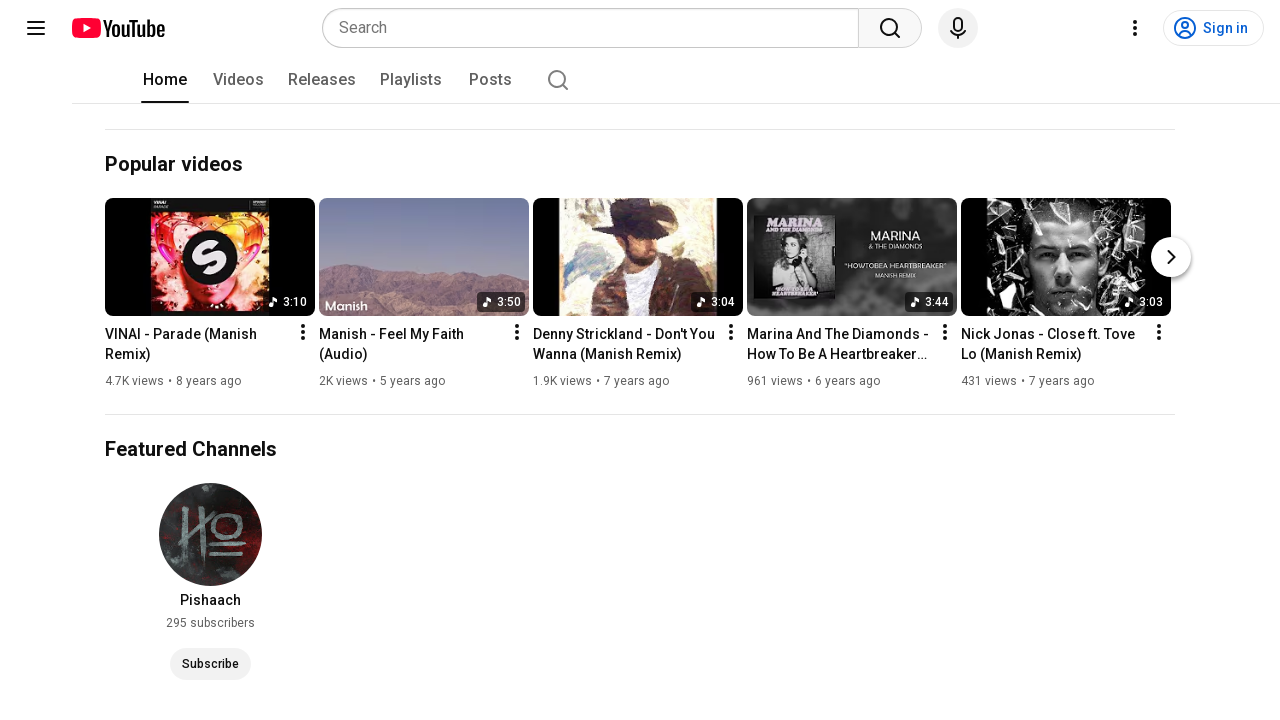

Waited 2 seconds for new content to load dynamically
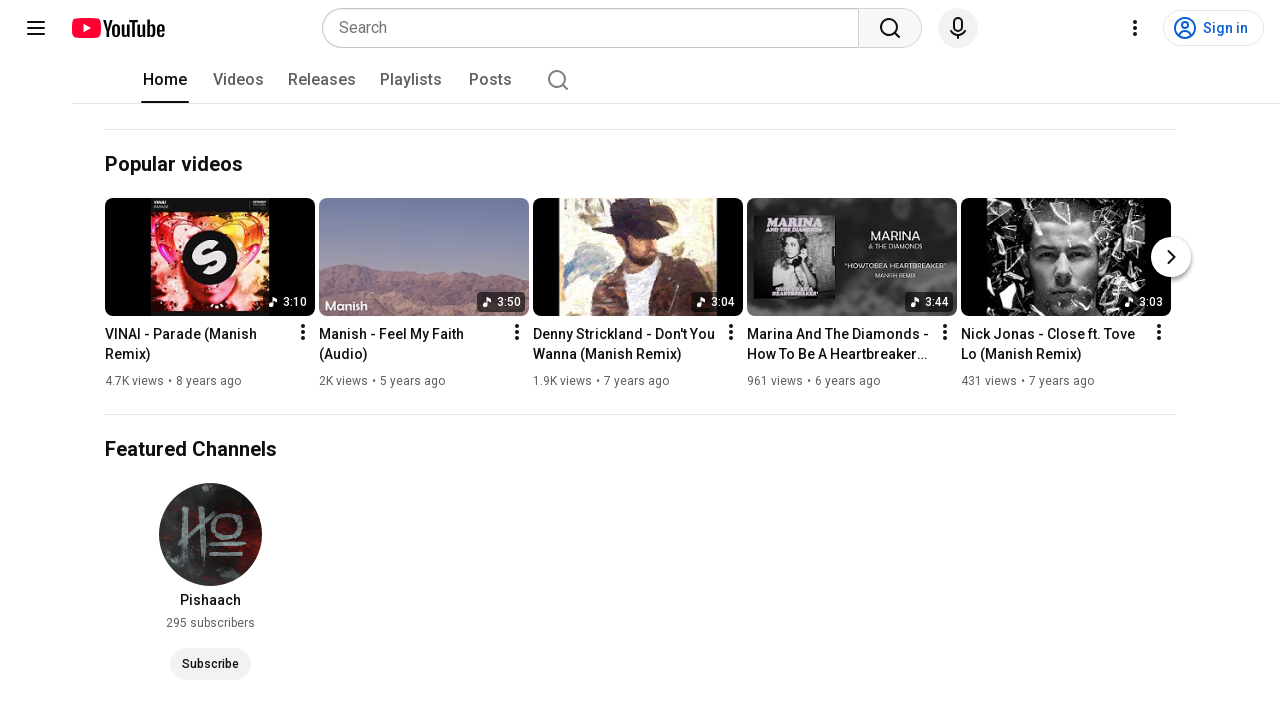

Scrolled down by 1000 pixels (iteration 5/6)
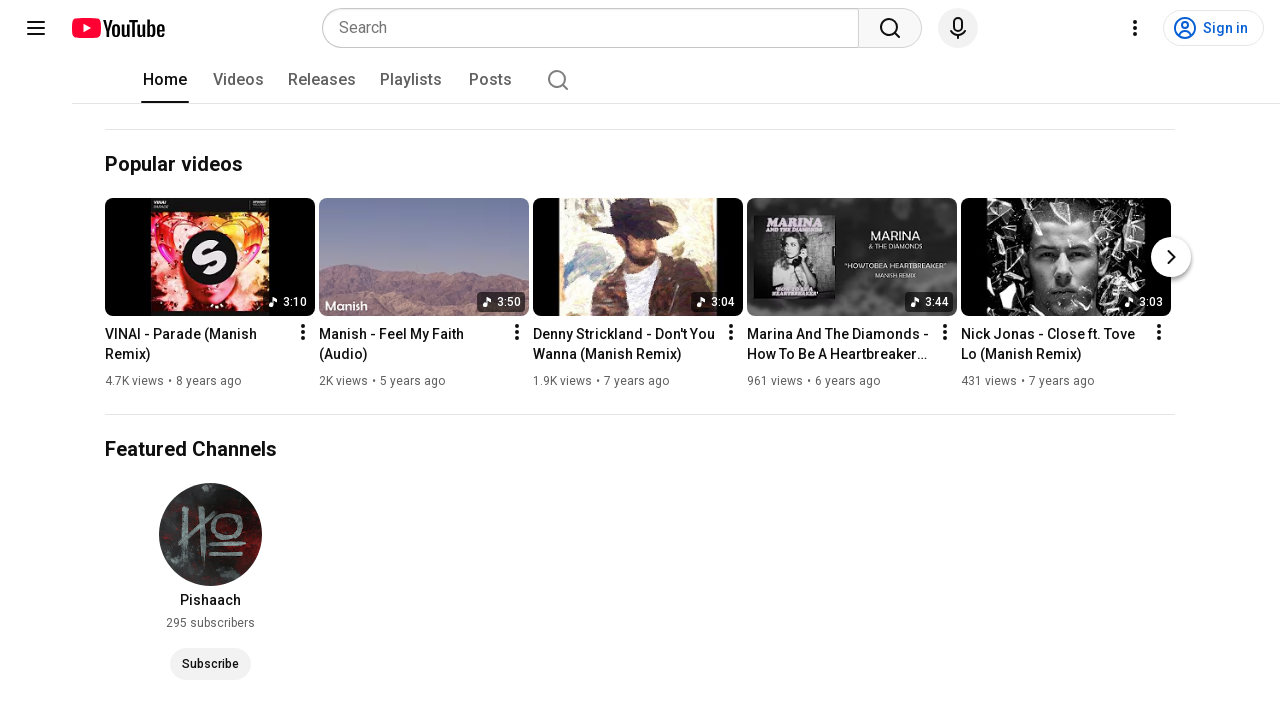

Waited 2 seconds for new content to load dynamically
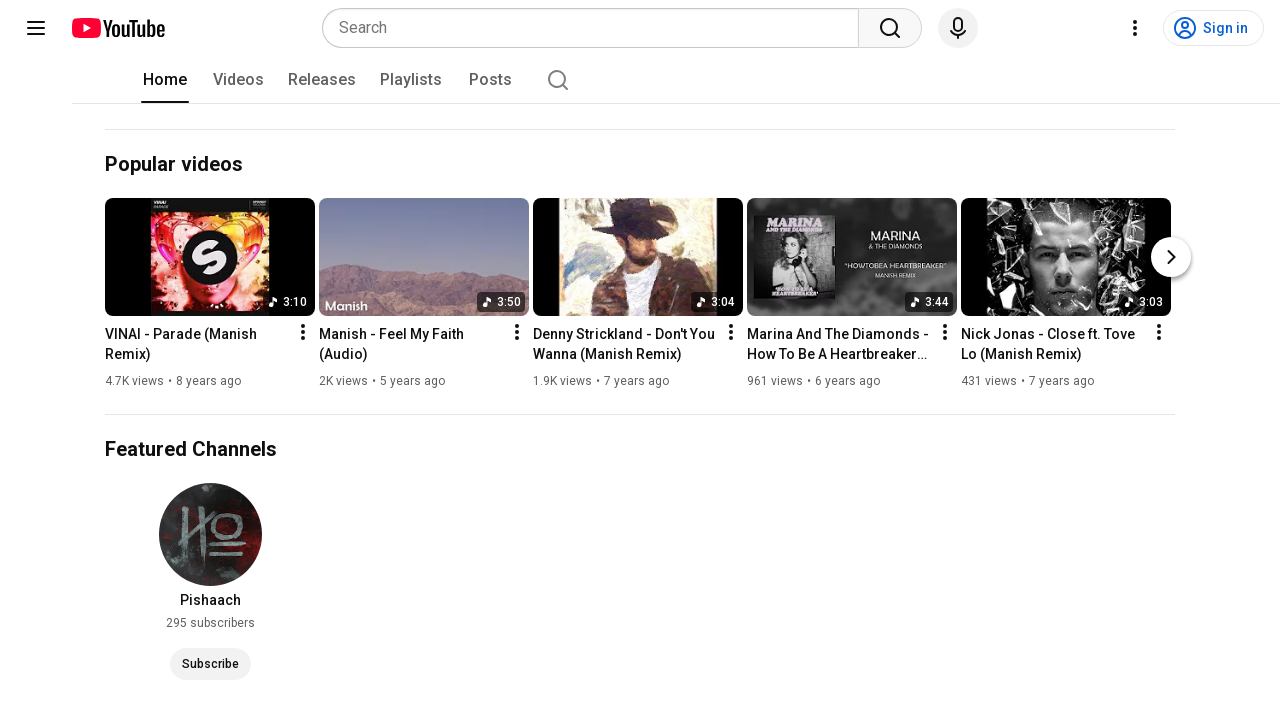

Scrolled down by 1000 pixels (iteration 6/6)
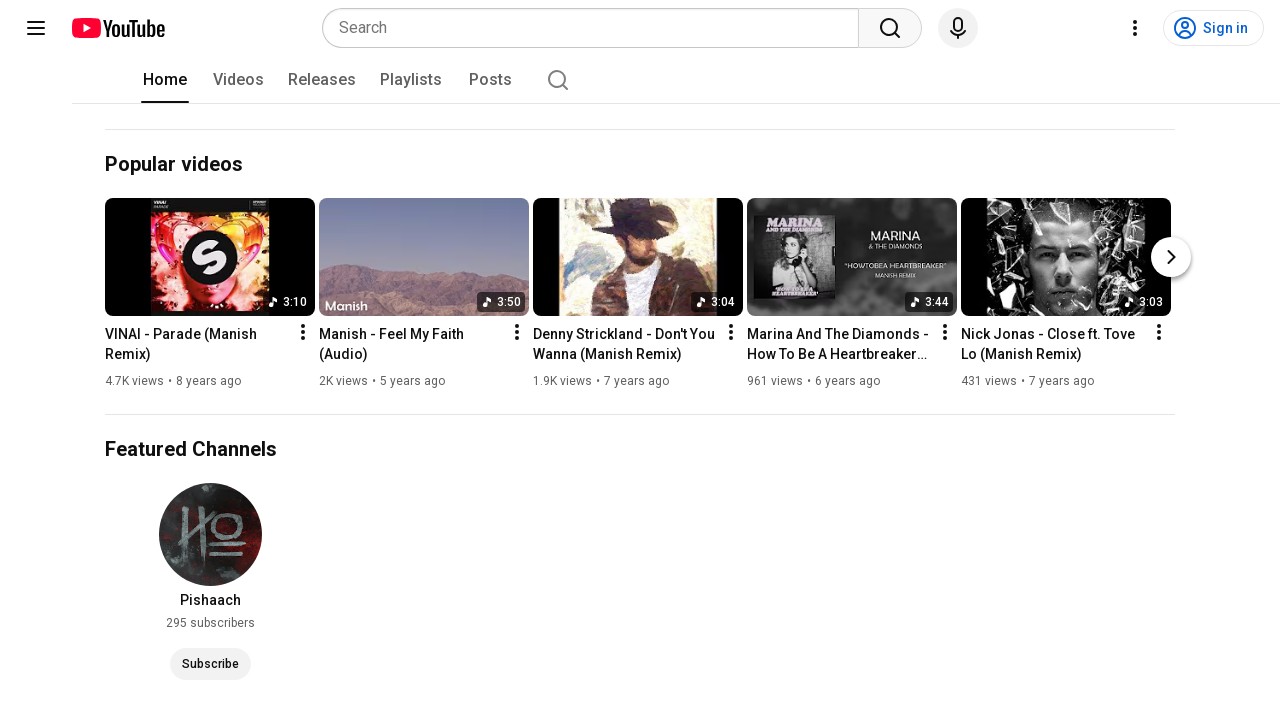

Waited 2 seconds for new content to load dynamically
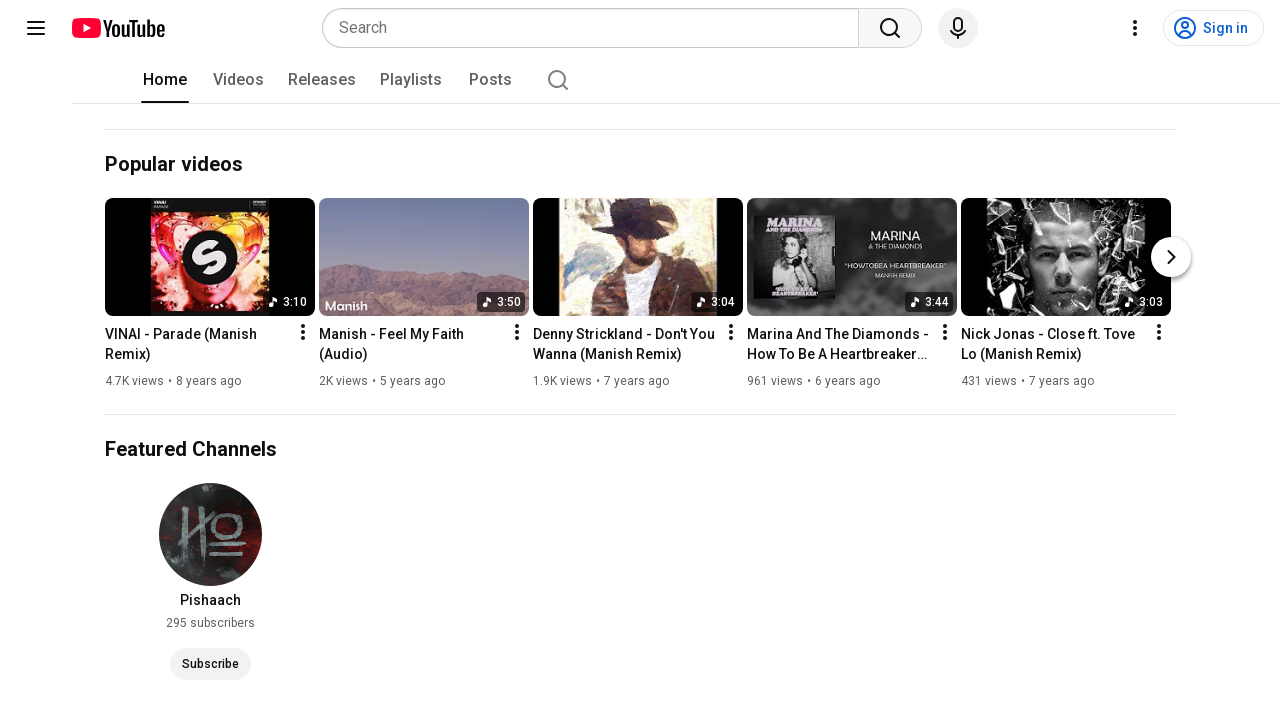

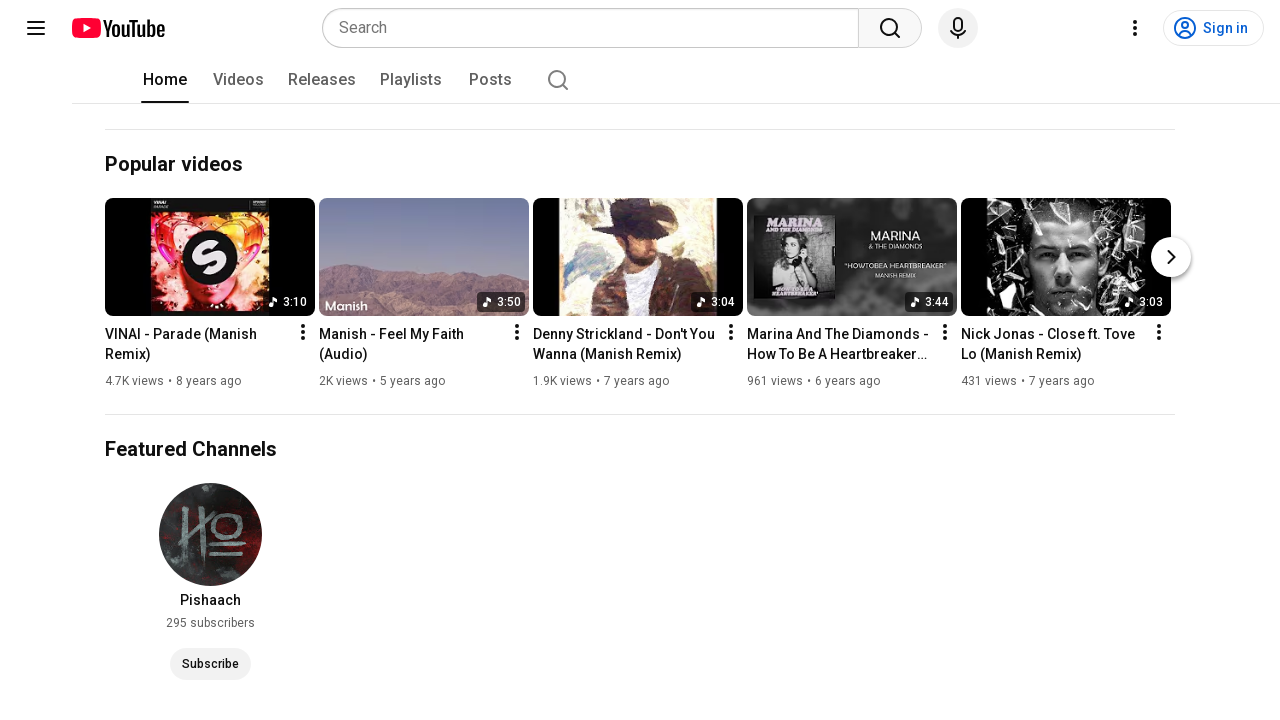